Tests handling multiple browser windows by clicking a link to open a new window, switching to it, verifying its content, closing it, and switching back to the original window.

Starting URL: https://the-internet.herokuapp.com/windows

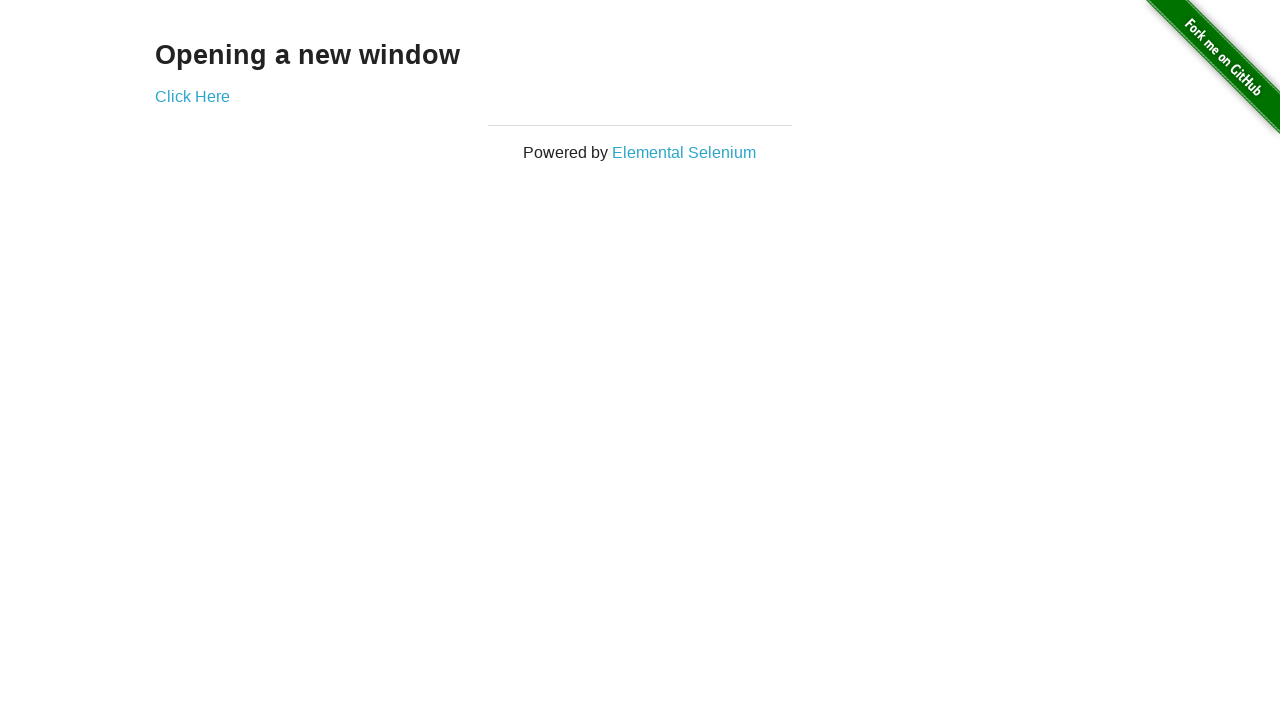

Clicked 'Click Here' link to open new window at (192, 96) on text=Click Here
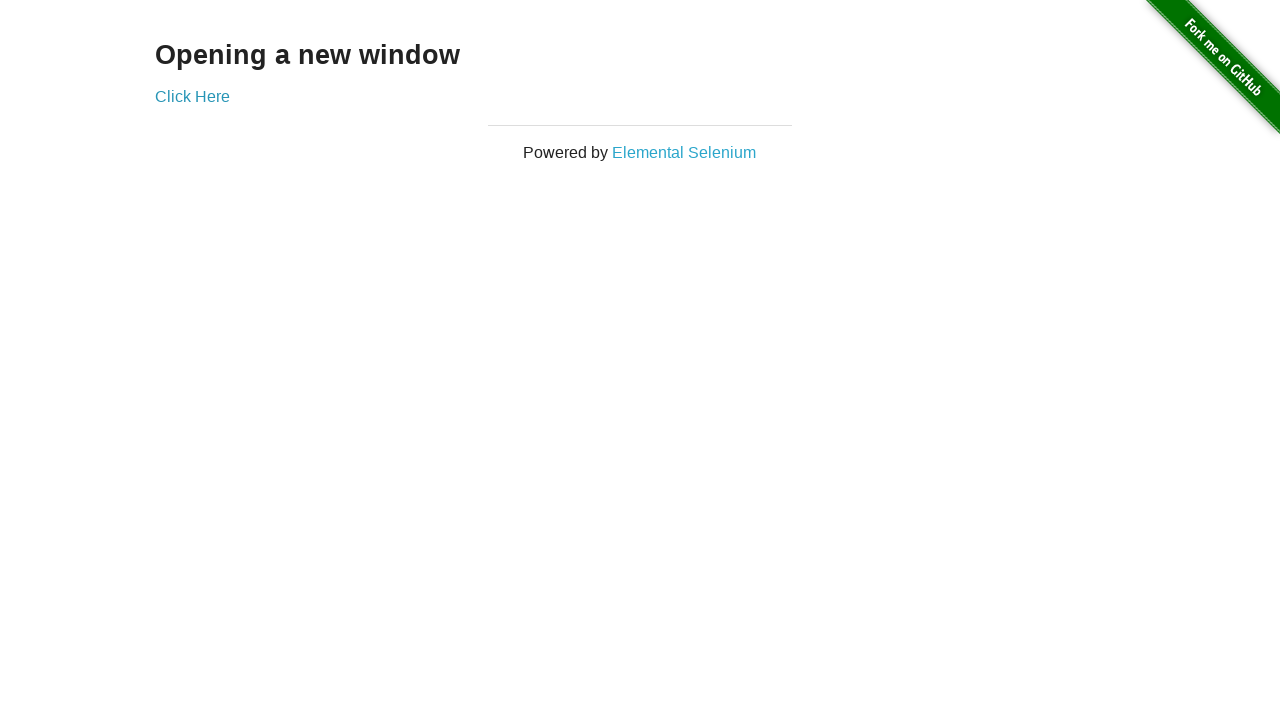

New window loaded successfully
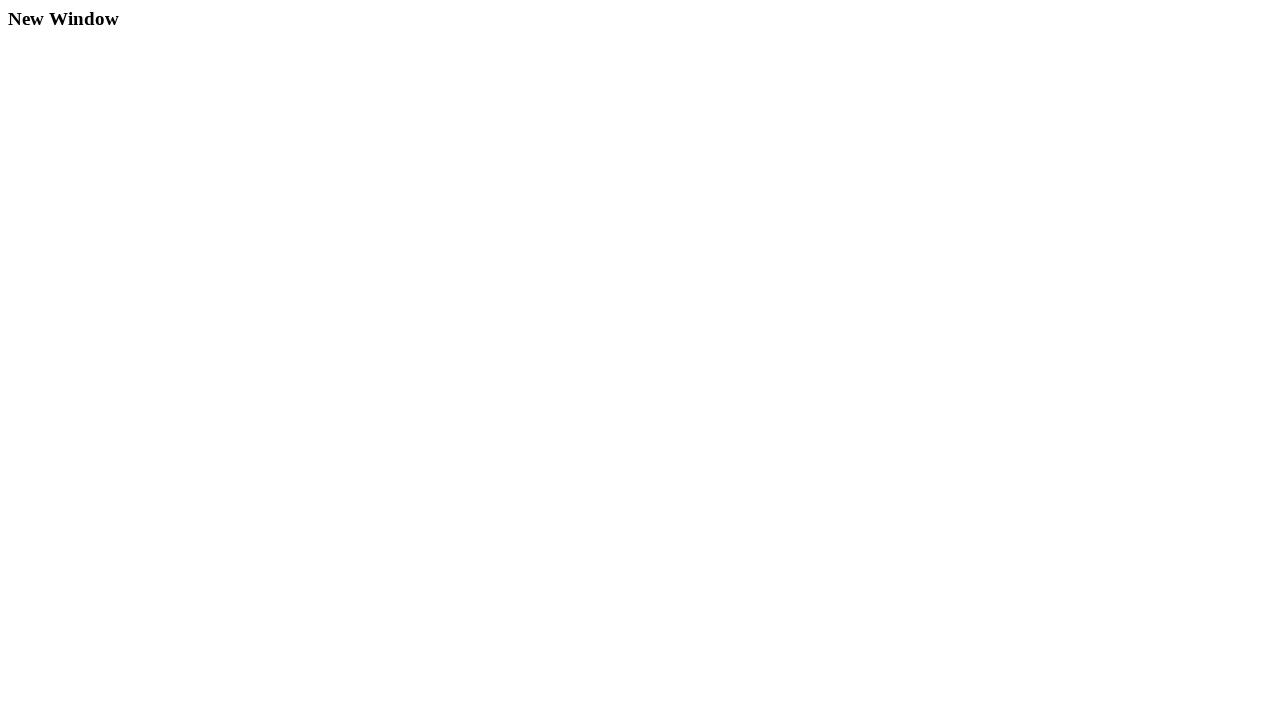

Verified new window contains 'New Window' text
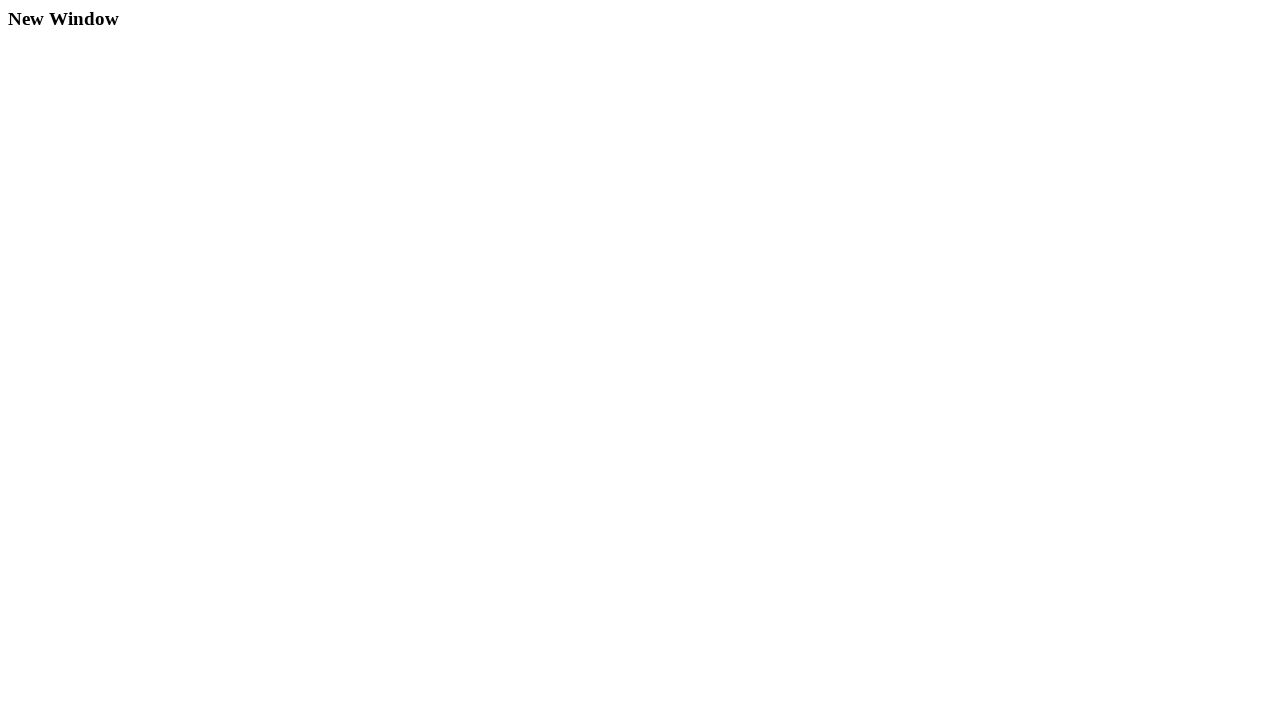

Closed the new window
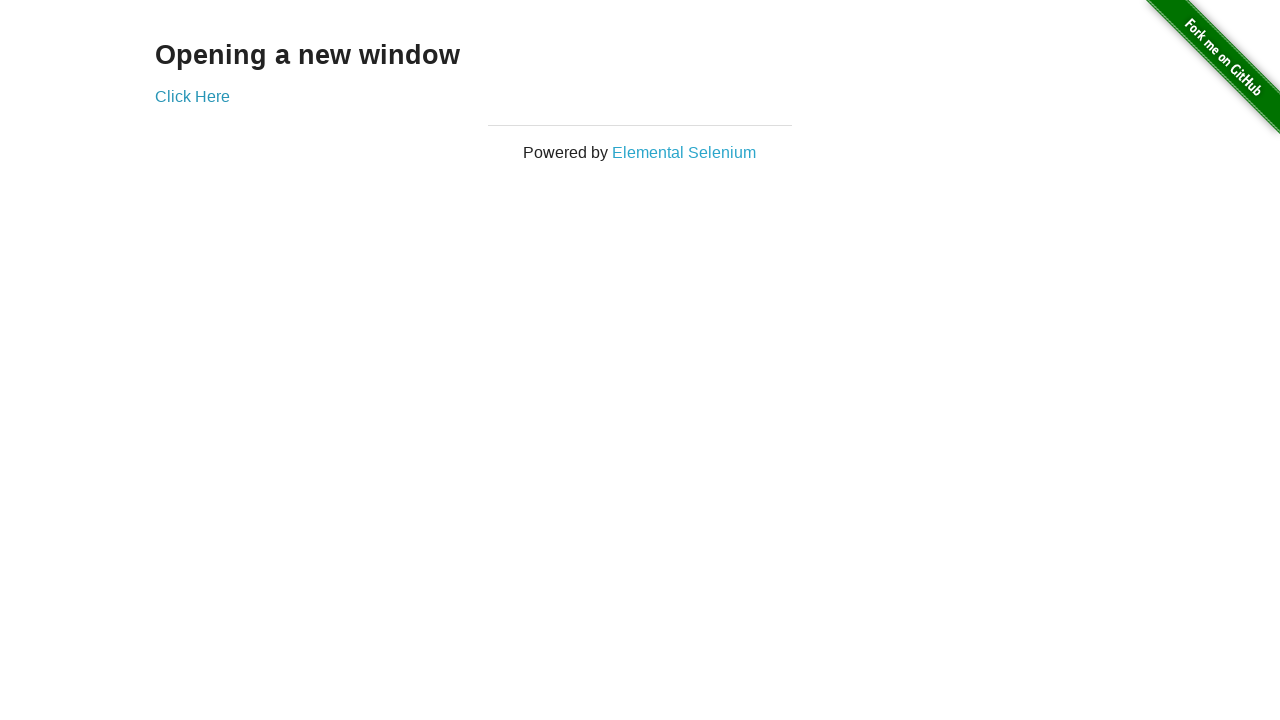

Verified original window still contains 'Opening a new window' text
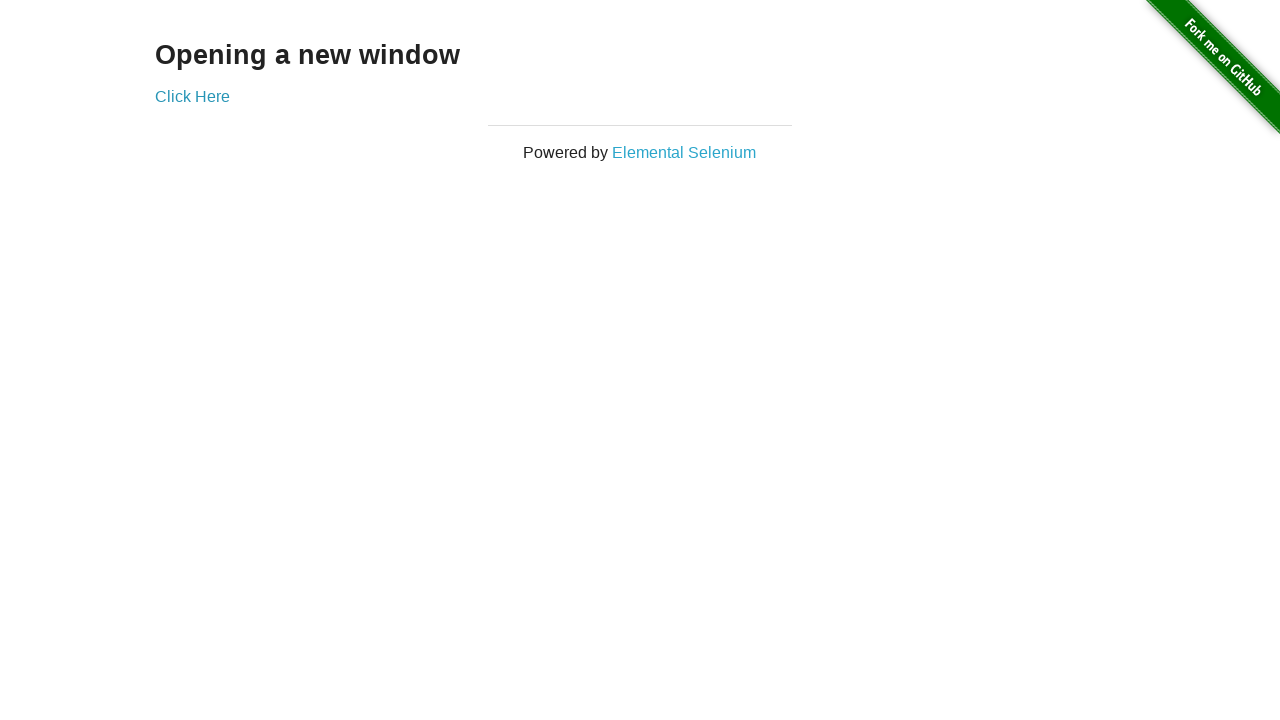

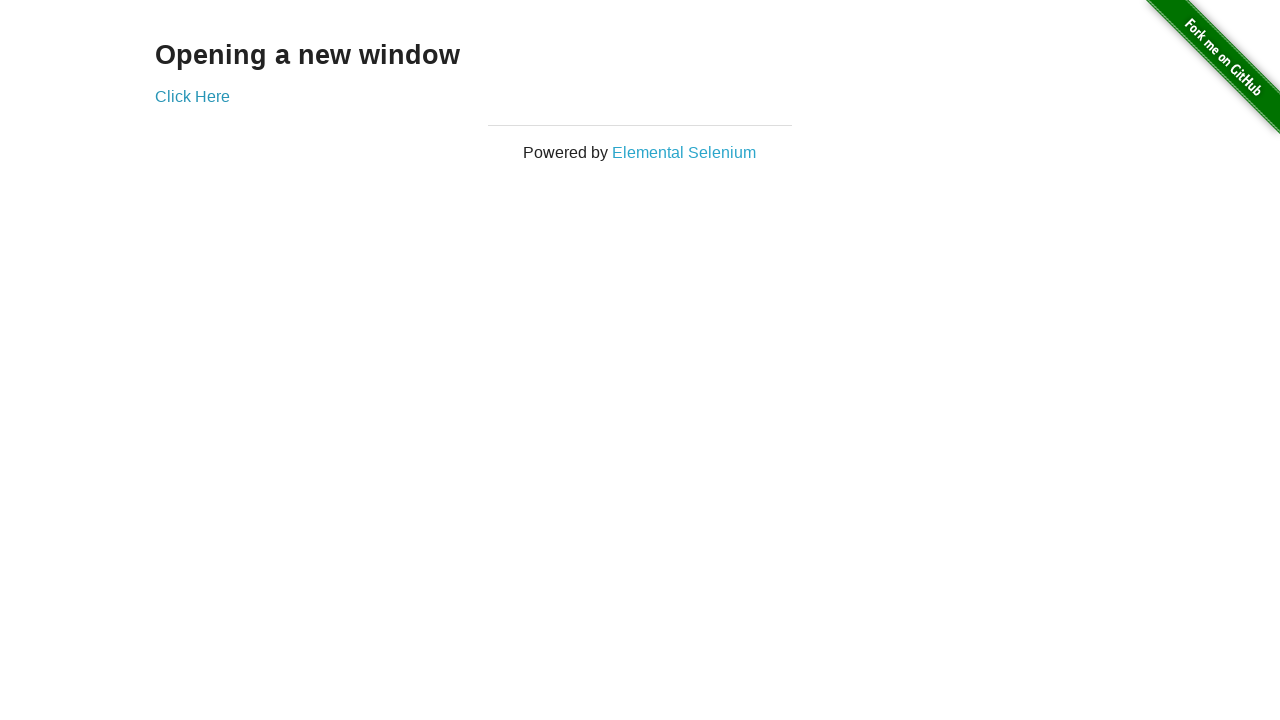